Tests the complete flight booking flow on BlazeDemo by selecting departure and destination cities, choosing a flight, filling out passenger details and payment information, and completing the purchase.

Starting URL: https://blazedemo.com/

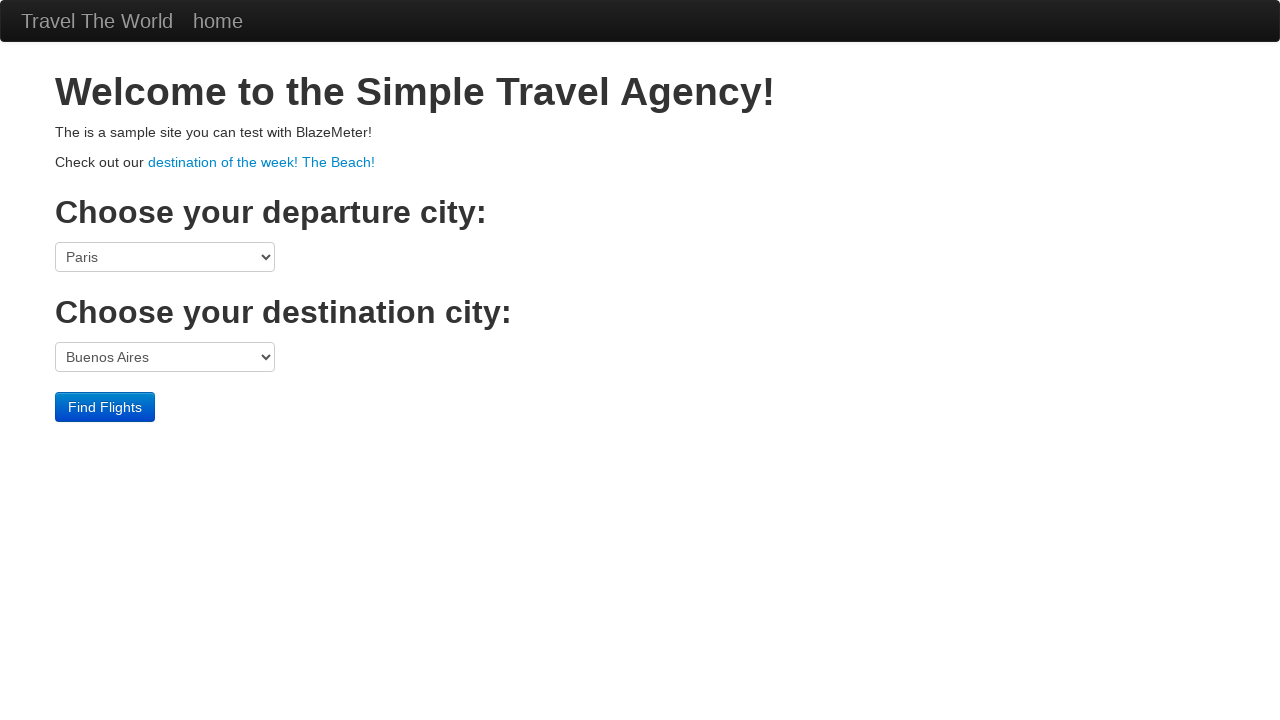

Clicked departure city dropdown at (165, 257) on select[name='fromPort']
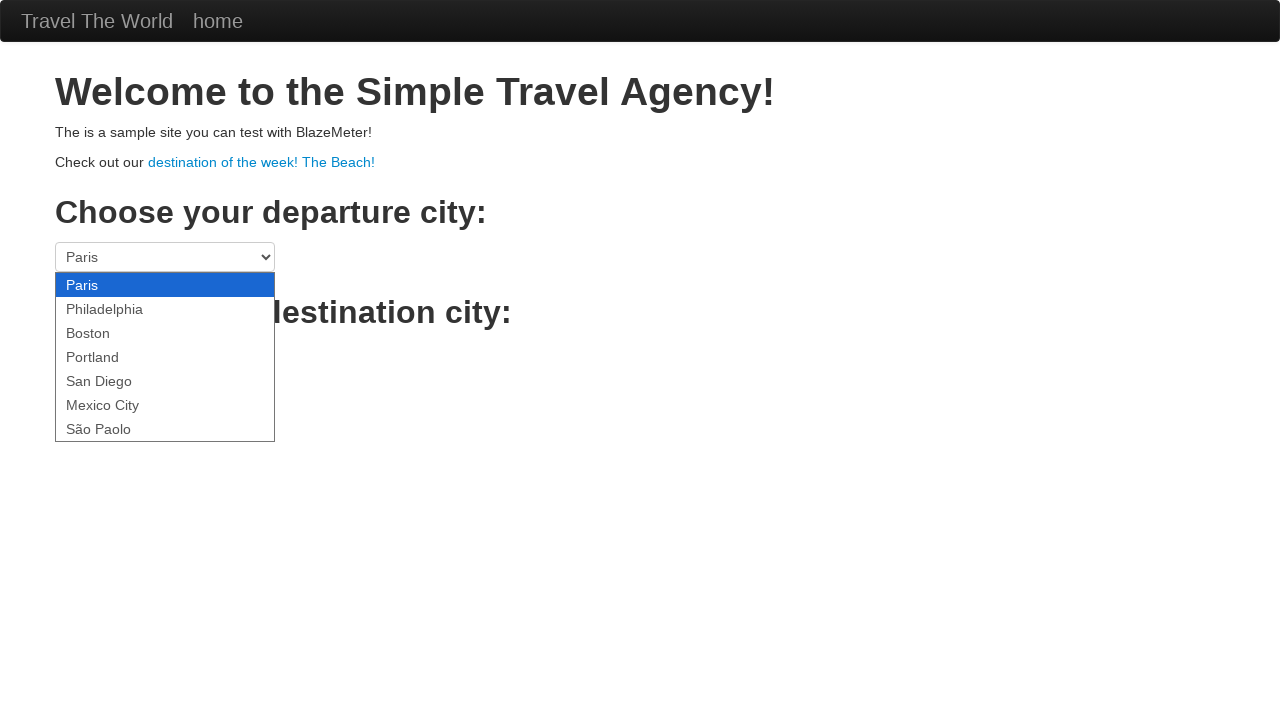

Selected Boston as departure city on select[name='fromPort']
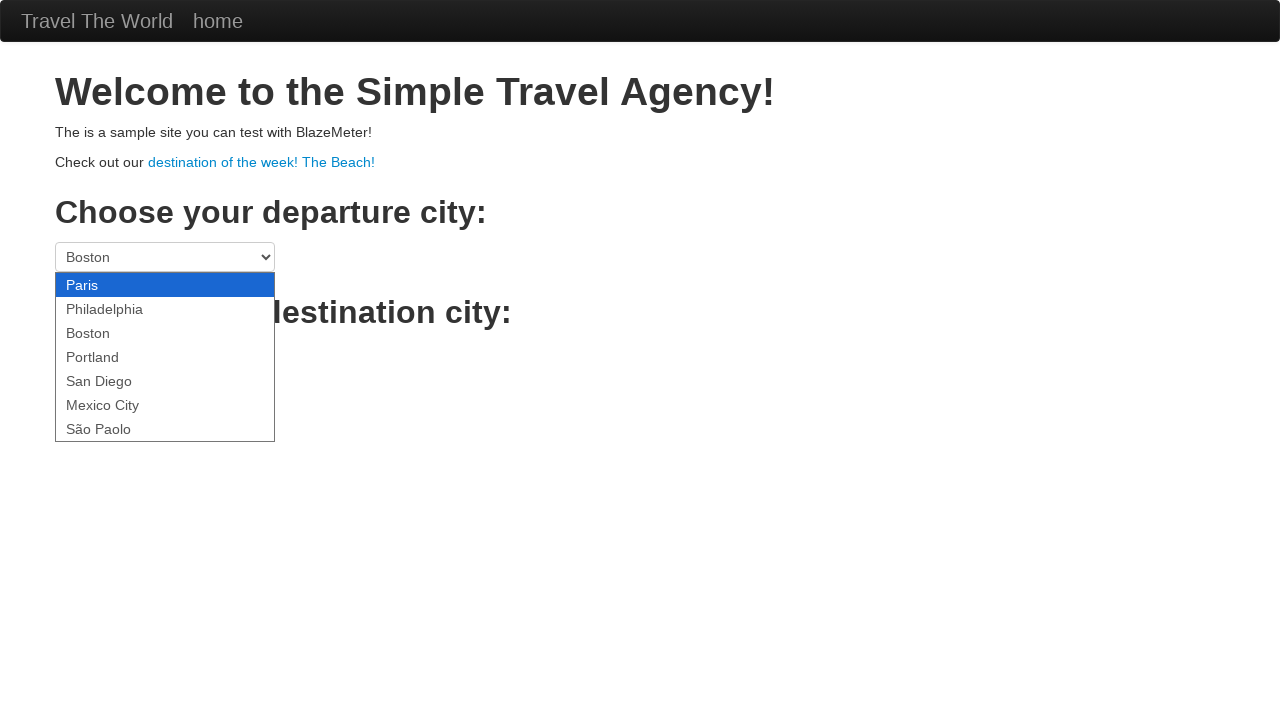

Clicked destination city dropdown at (165, 357) on select[name='toPort']
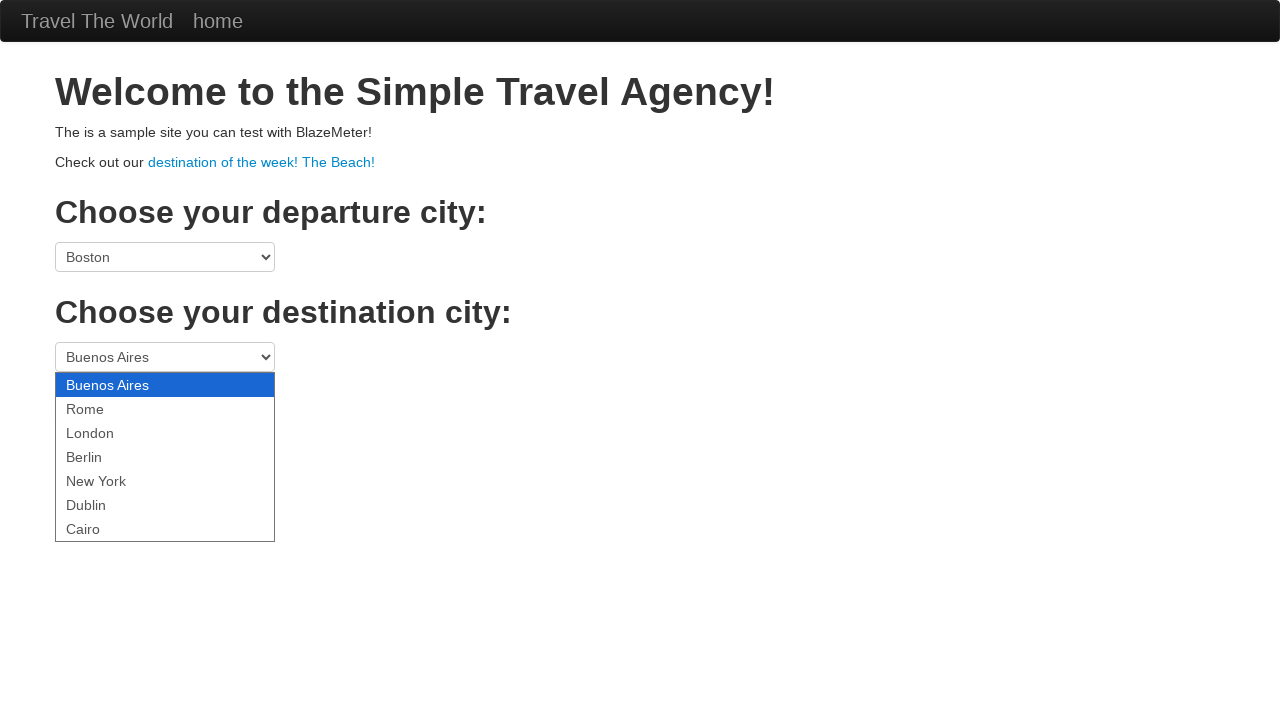

Selected New York as destination city on select[name='toPort']
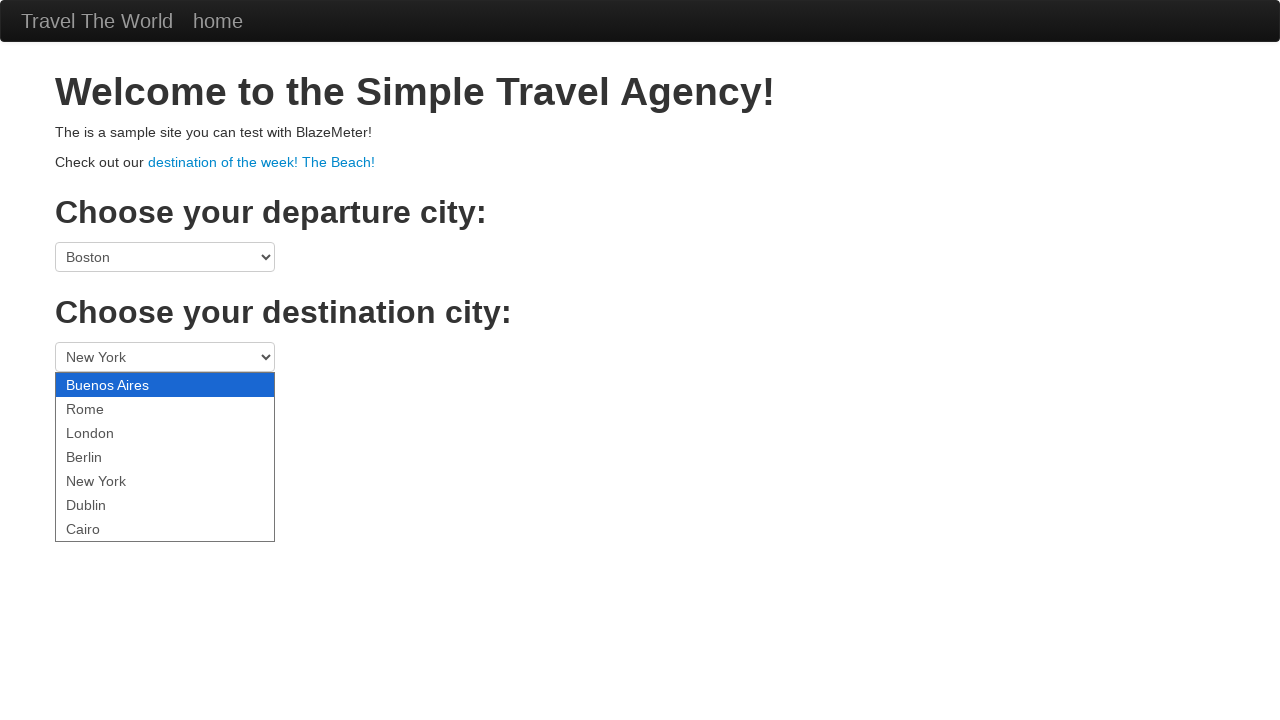

Clicked Find Flights button at (105, 407) on .btn-primary
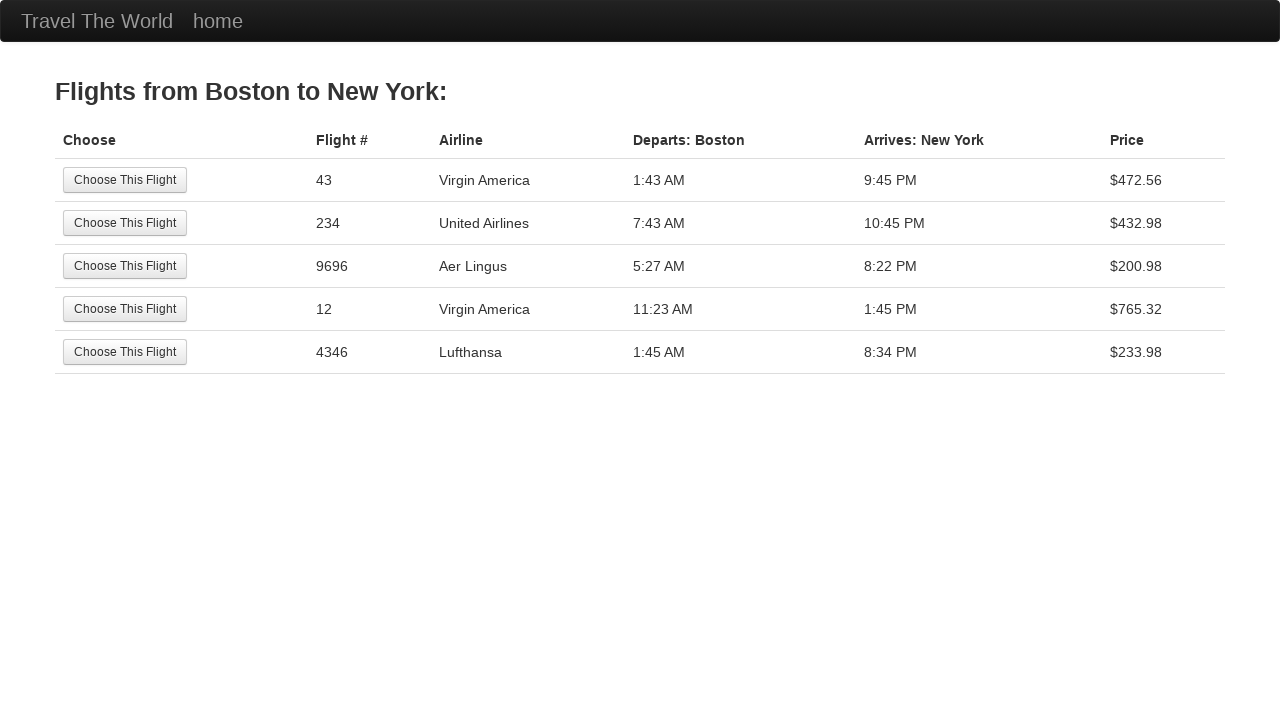

Selected the third flight option at (125, 266) on tr:nth-child(3) .btn
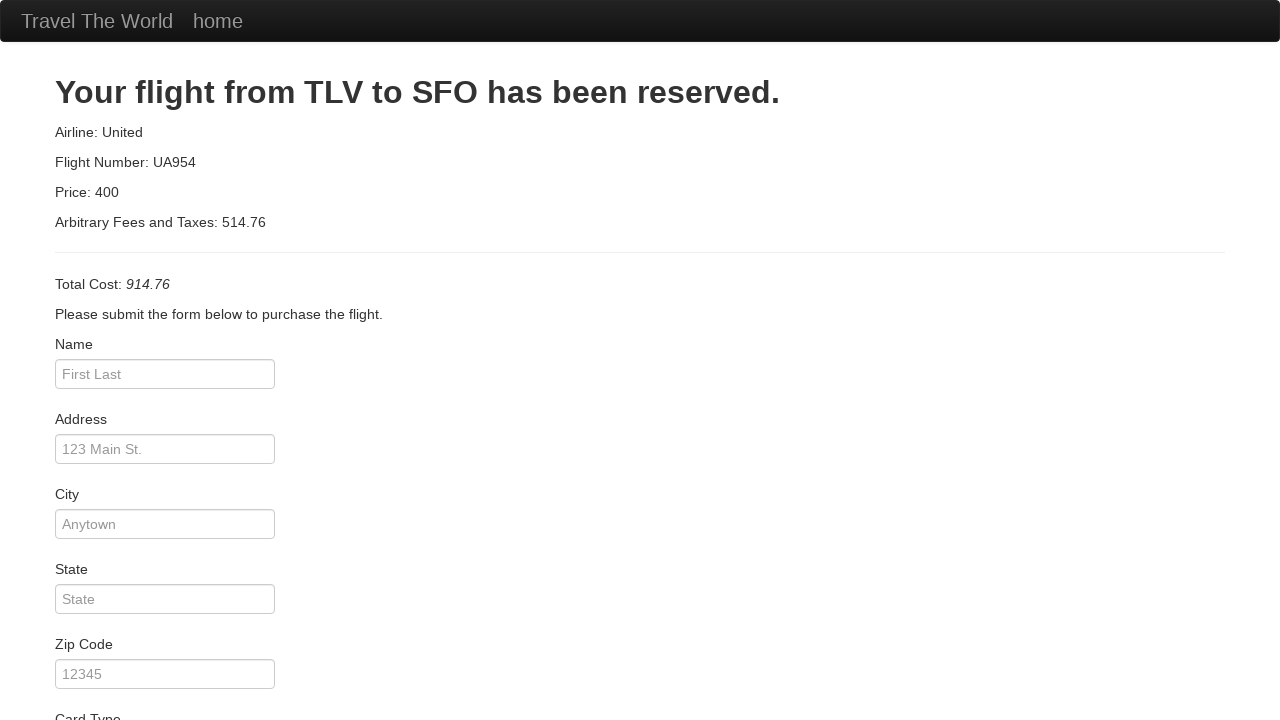

Clicked passenger name field at (165, 374) on #inputName
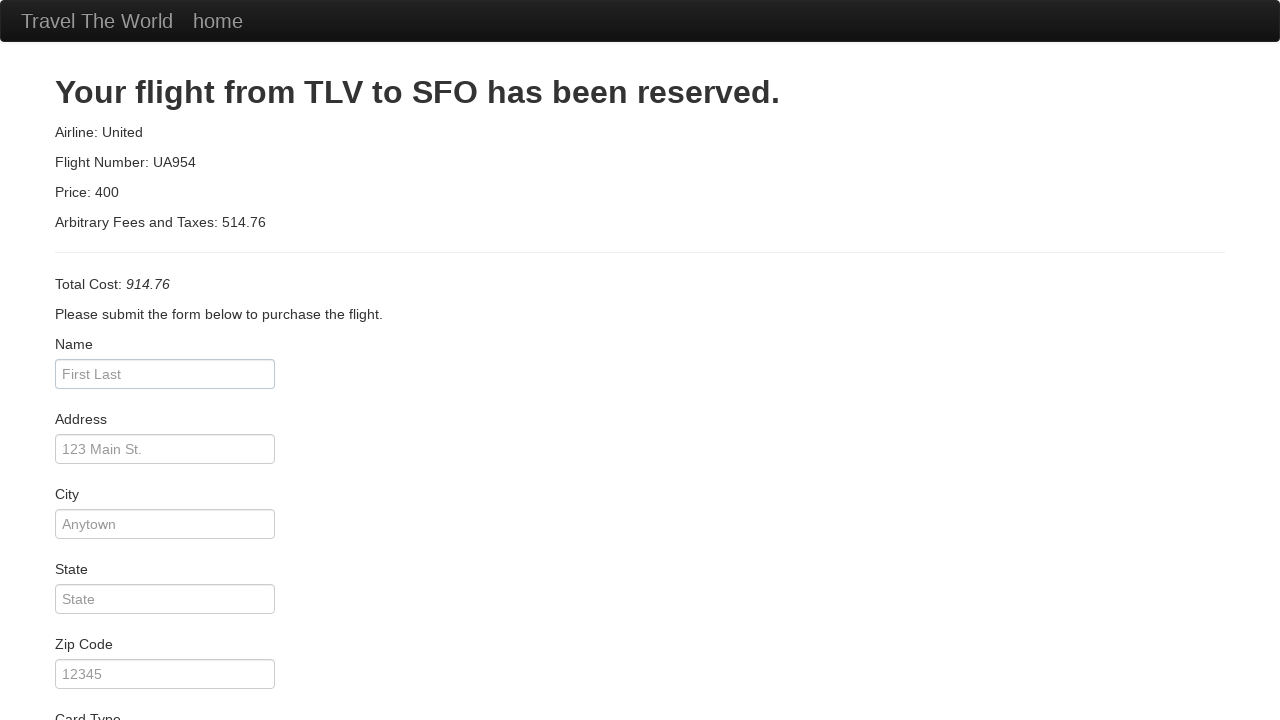

Filled passenger name with 'John Smith' on #inputName
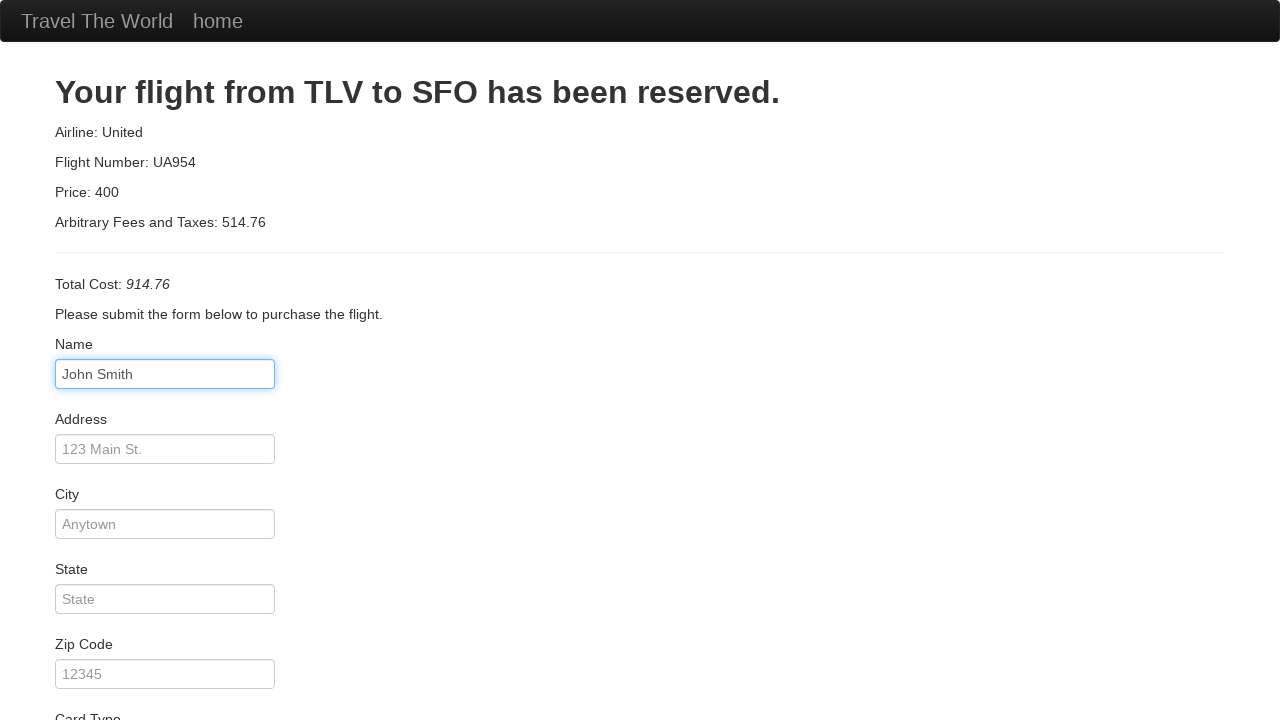

Clicked address field at (165, 449) on #address
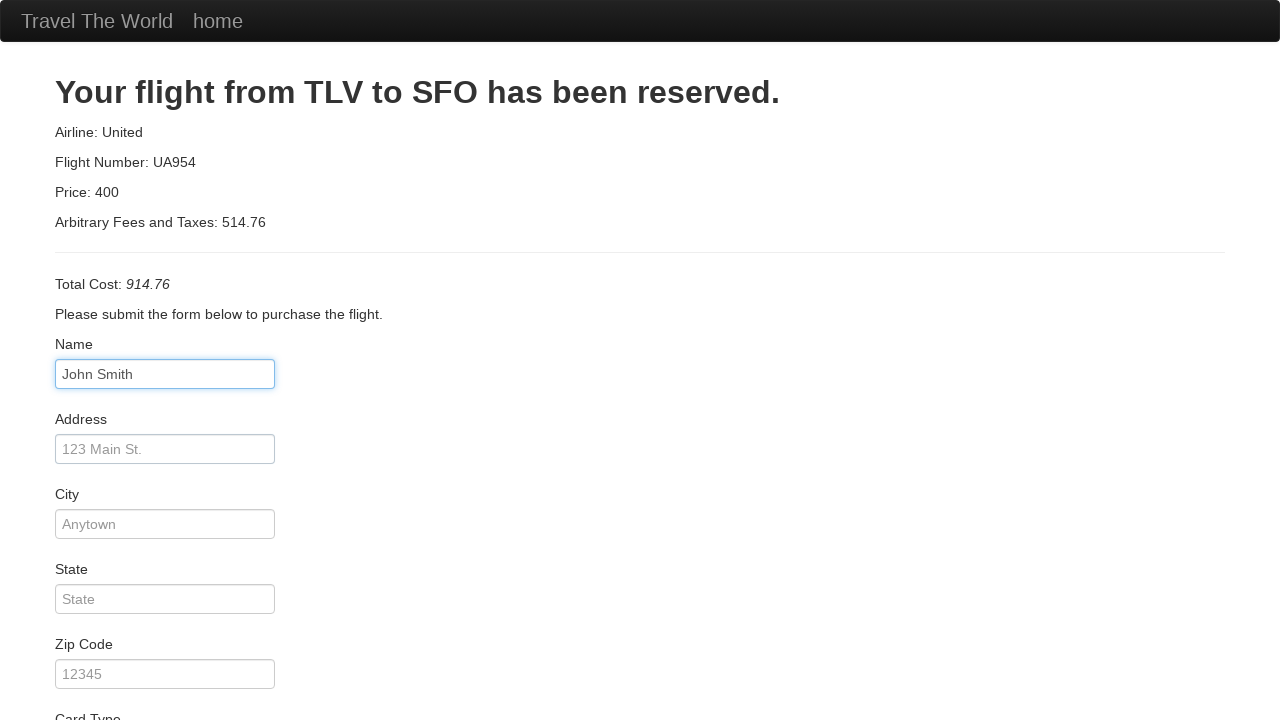

Filled address with '456 Oak Avenue' on #address
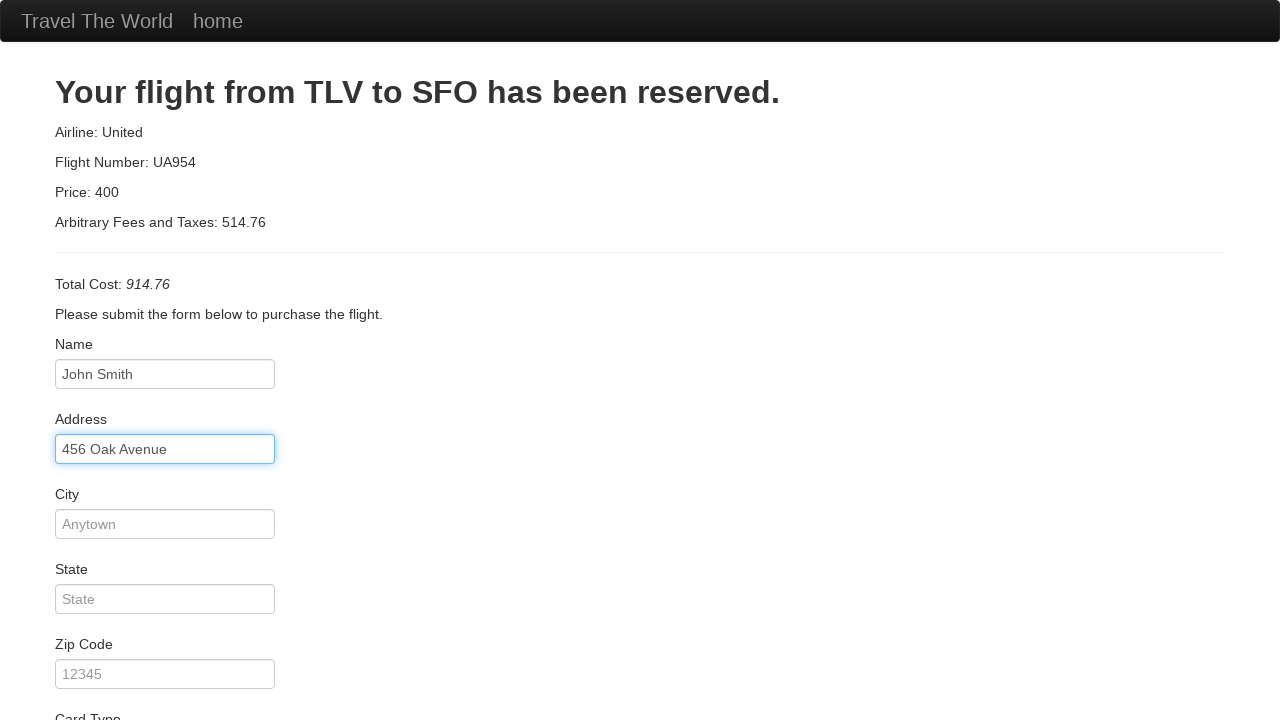

Clicked city field at (165, 524) on #city
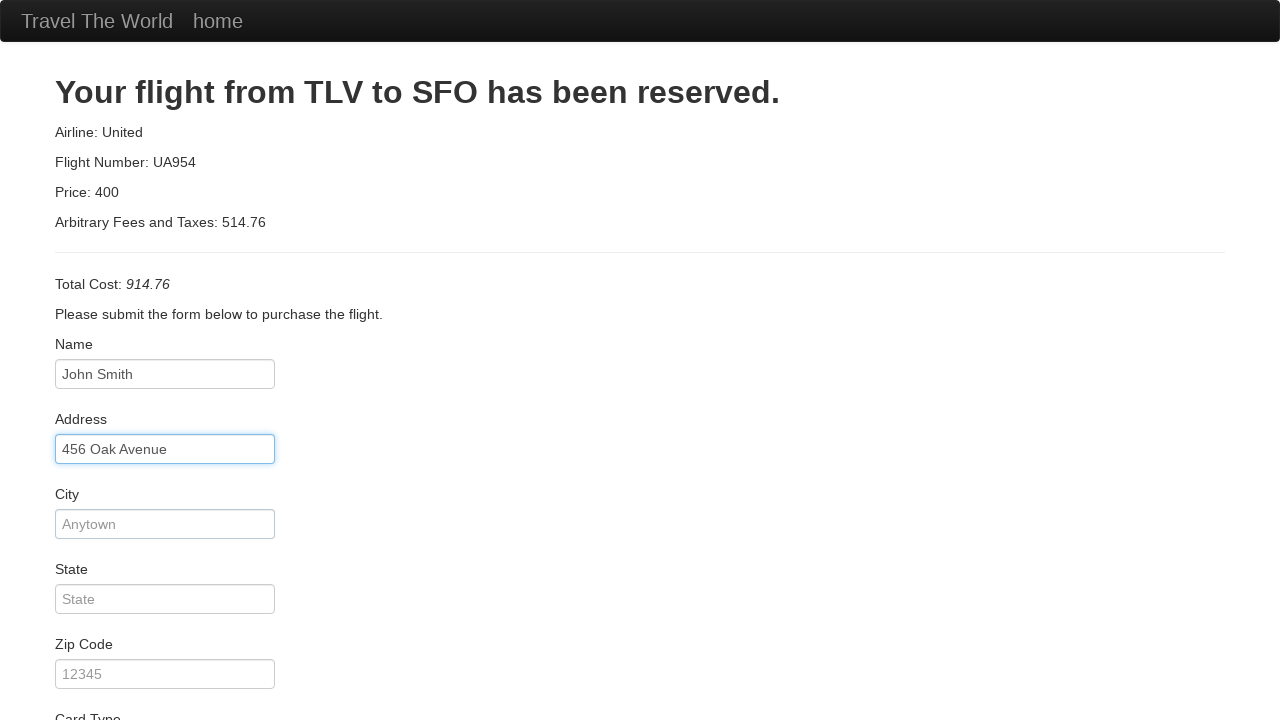

Filled city with 'Seattle' on #city
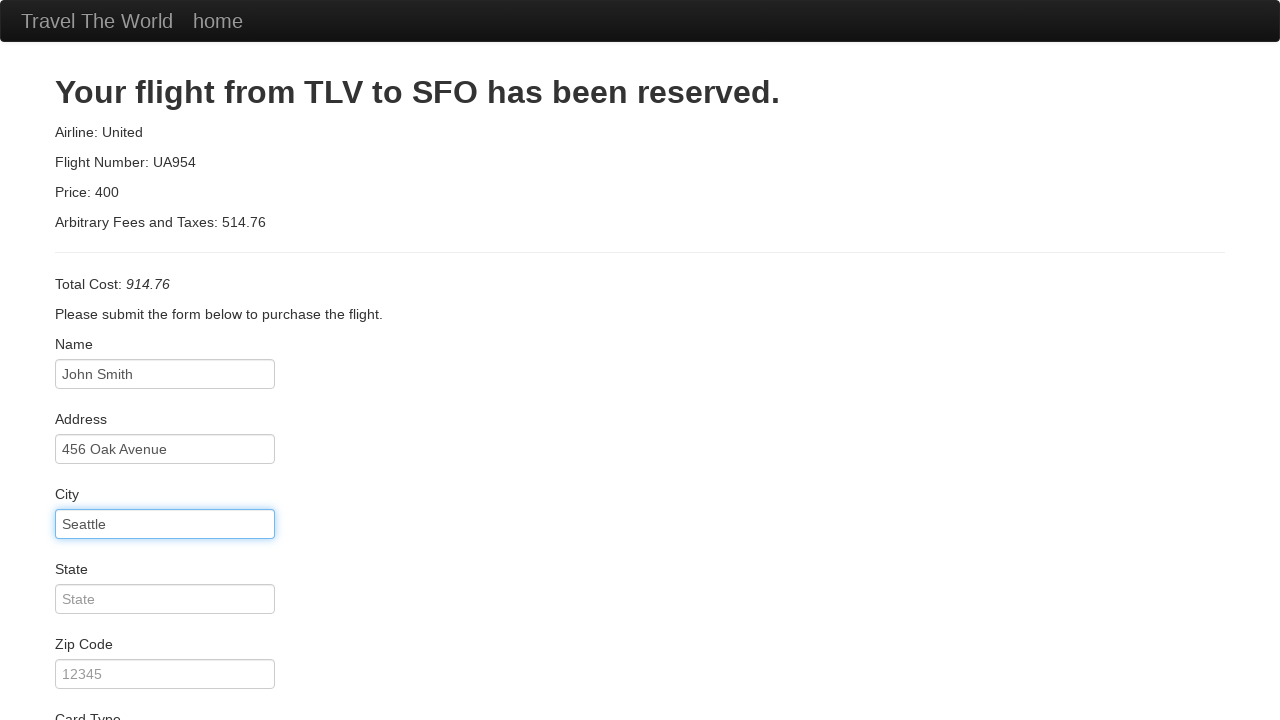

Clicked state field at (165, 599) on #state
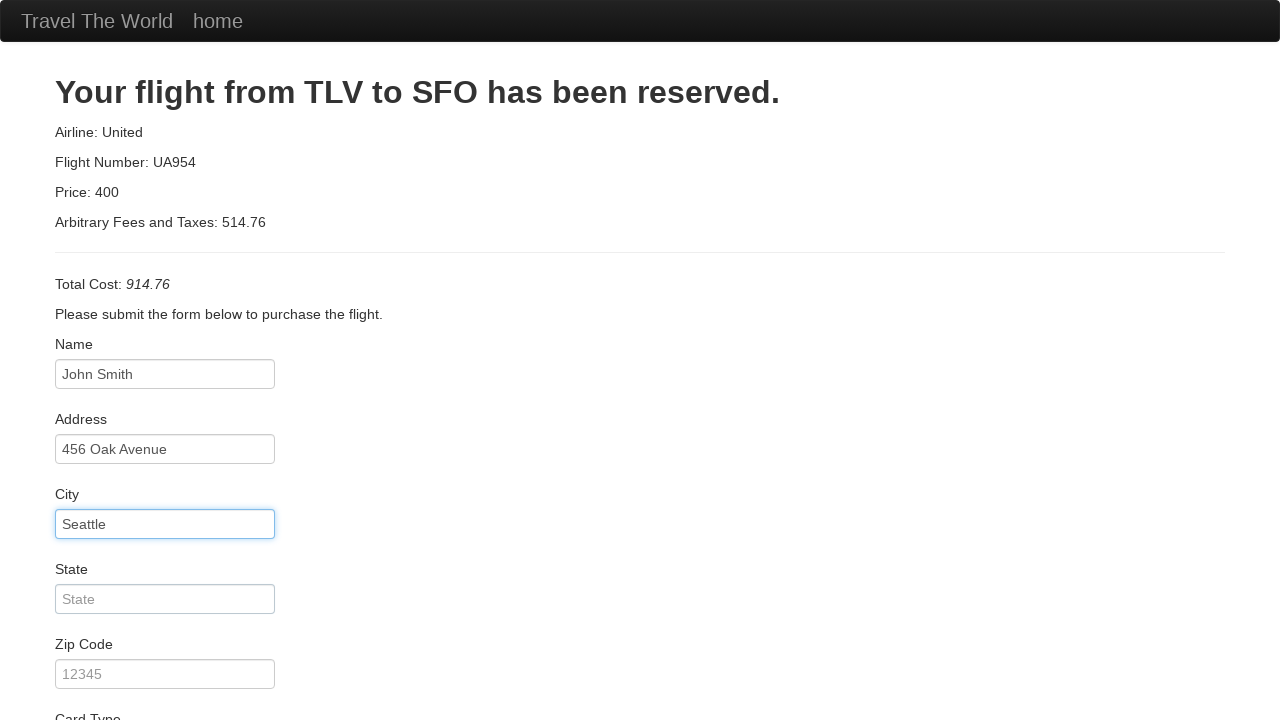

Filled state with 'Washington' on #state
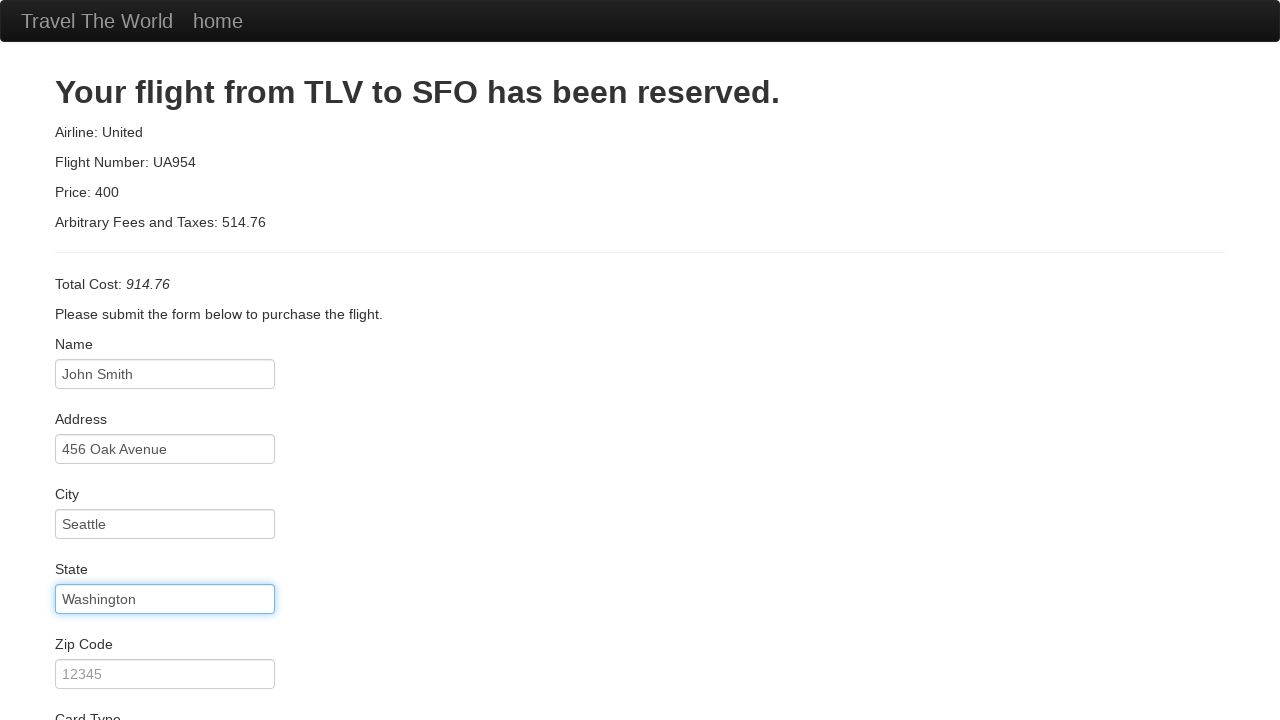

Clicked zip code field at (165, 674) on #zipCode
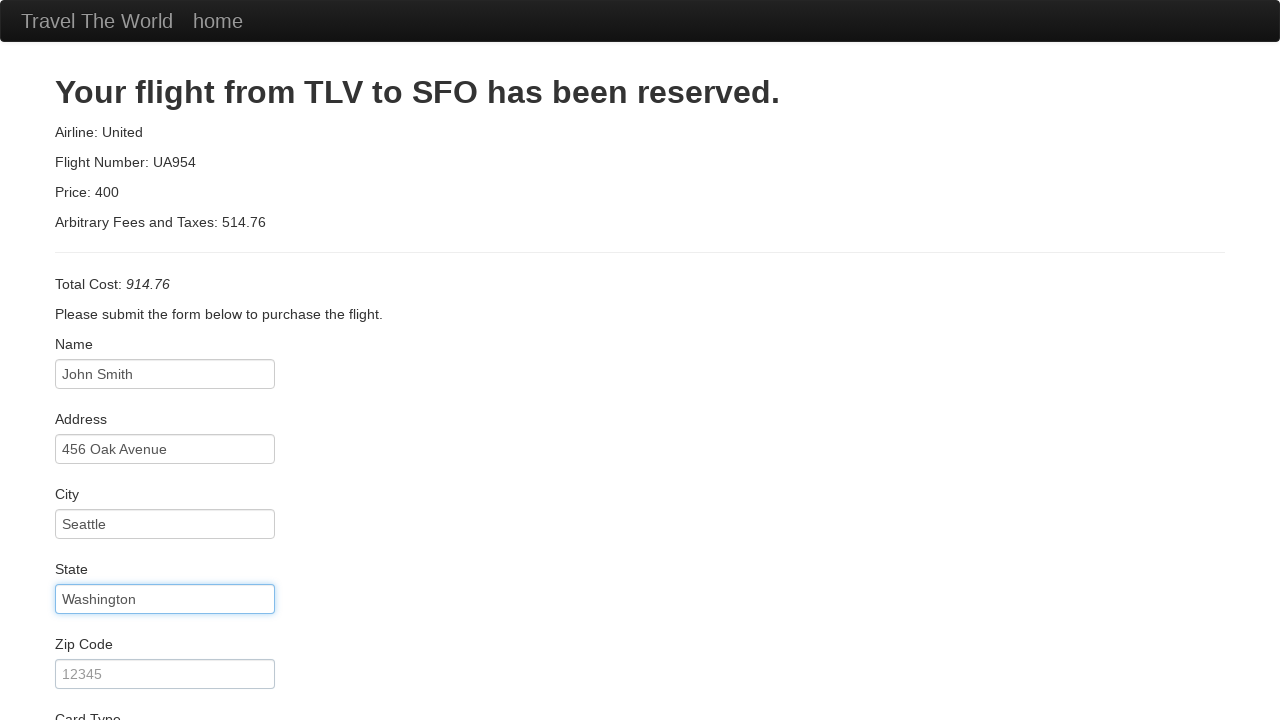

Filled zip code with '98101' on #zipCode
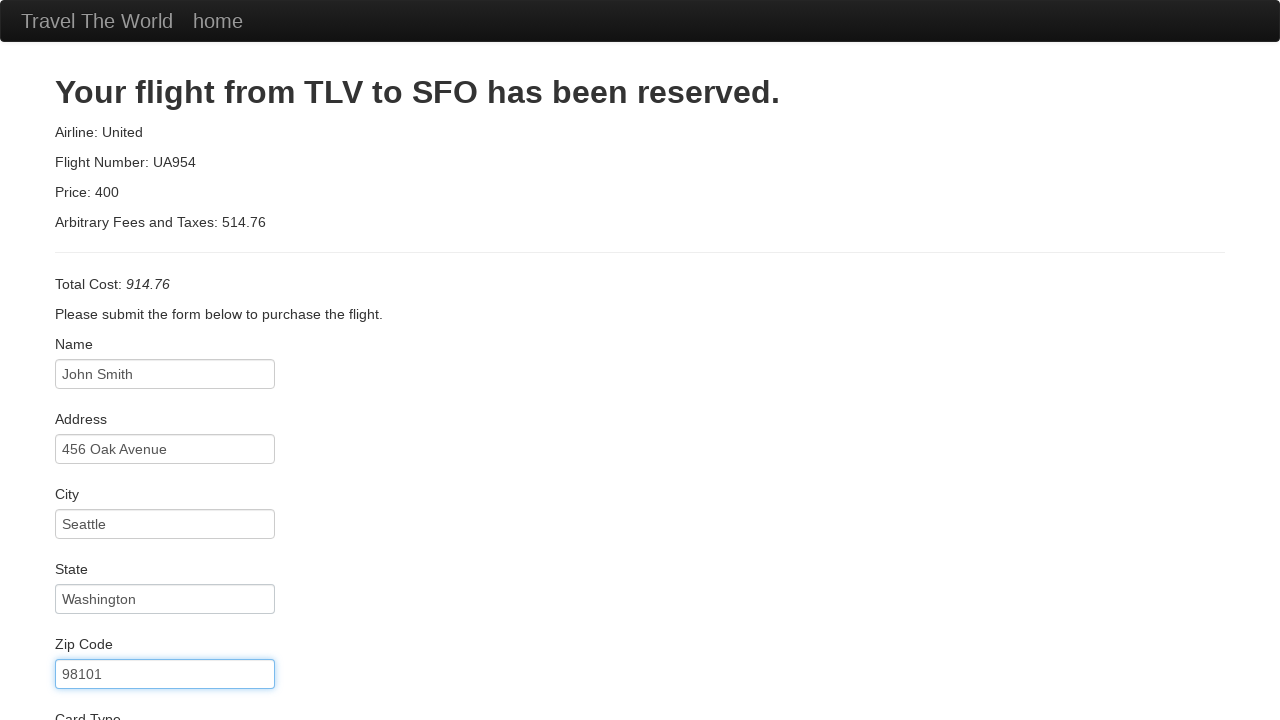

Clicked credit card number field at (165, 380) on #creditCardNumber
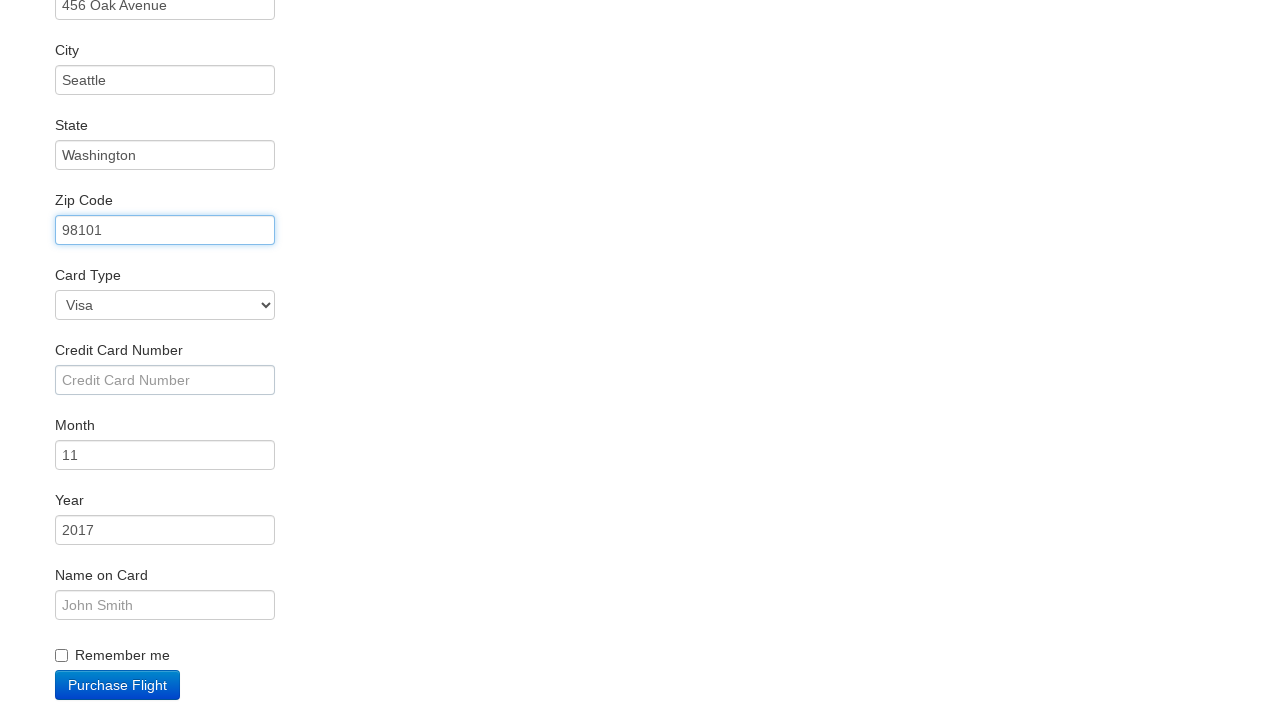

Filled credit card number with '4111111111111111' on #creditCardNumber
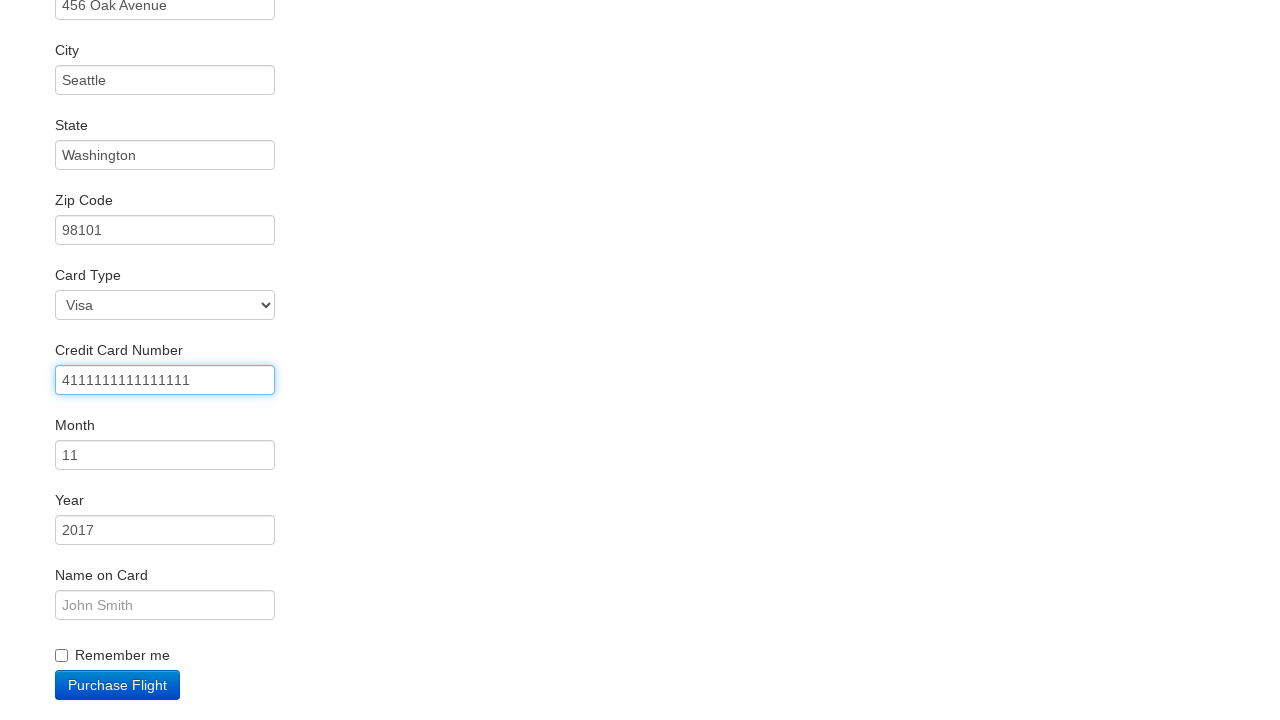

Clicked credit card year field at (165, 530) on #creditCardYear
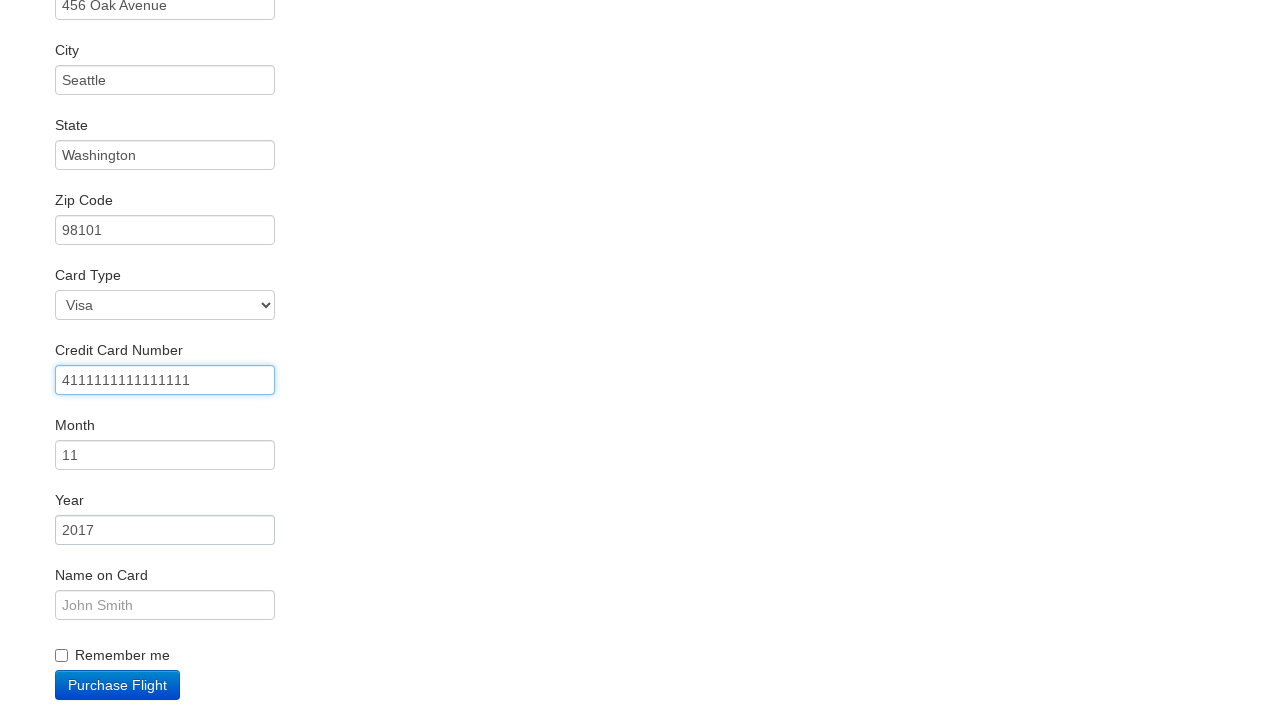

Filled credit card year with '2028' on #creditCardYear
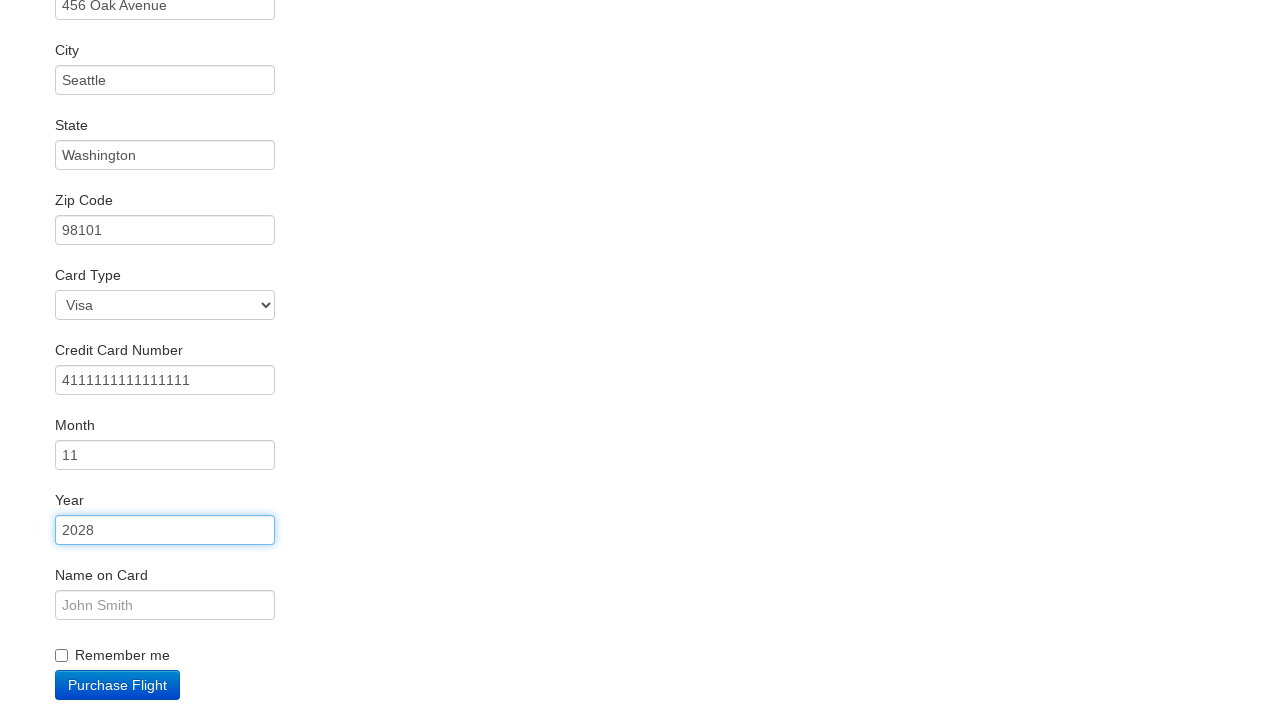

Clicked credit card month field at (165, 455) on #creditCardMonth
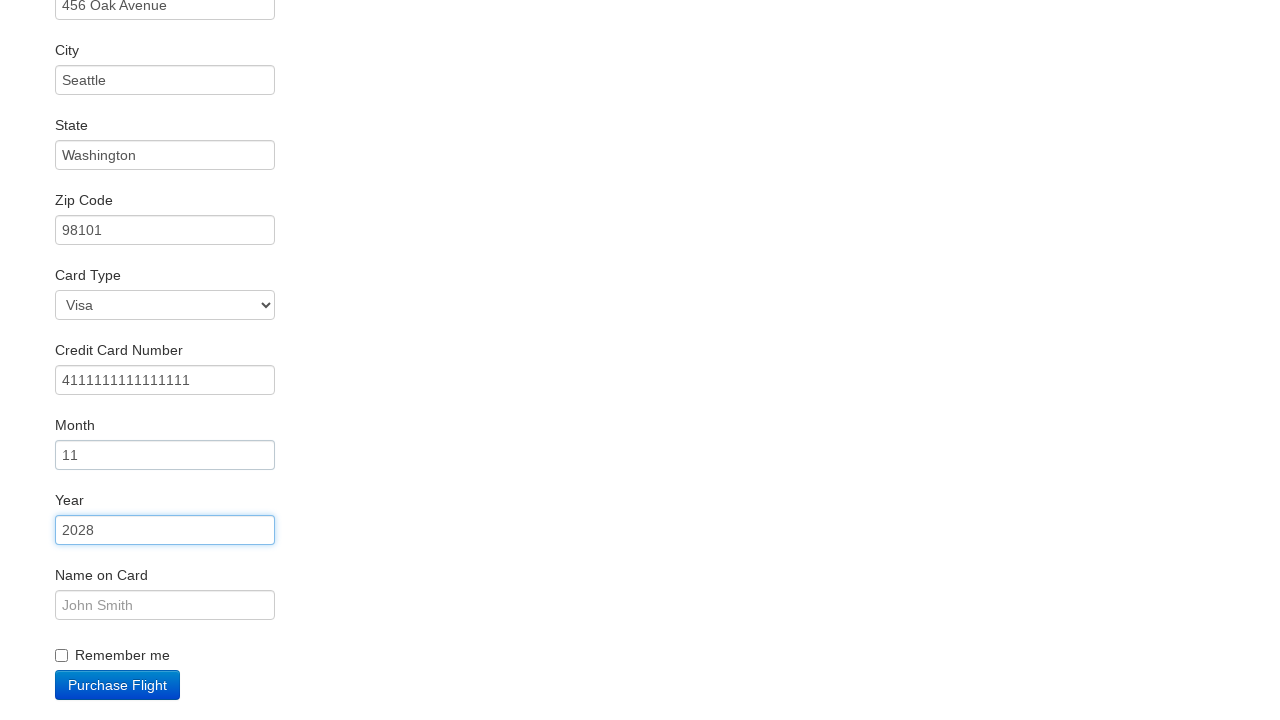

Filled credit card month with '11' on #creditCardMonth
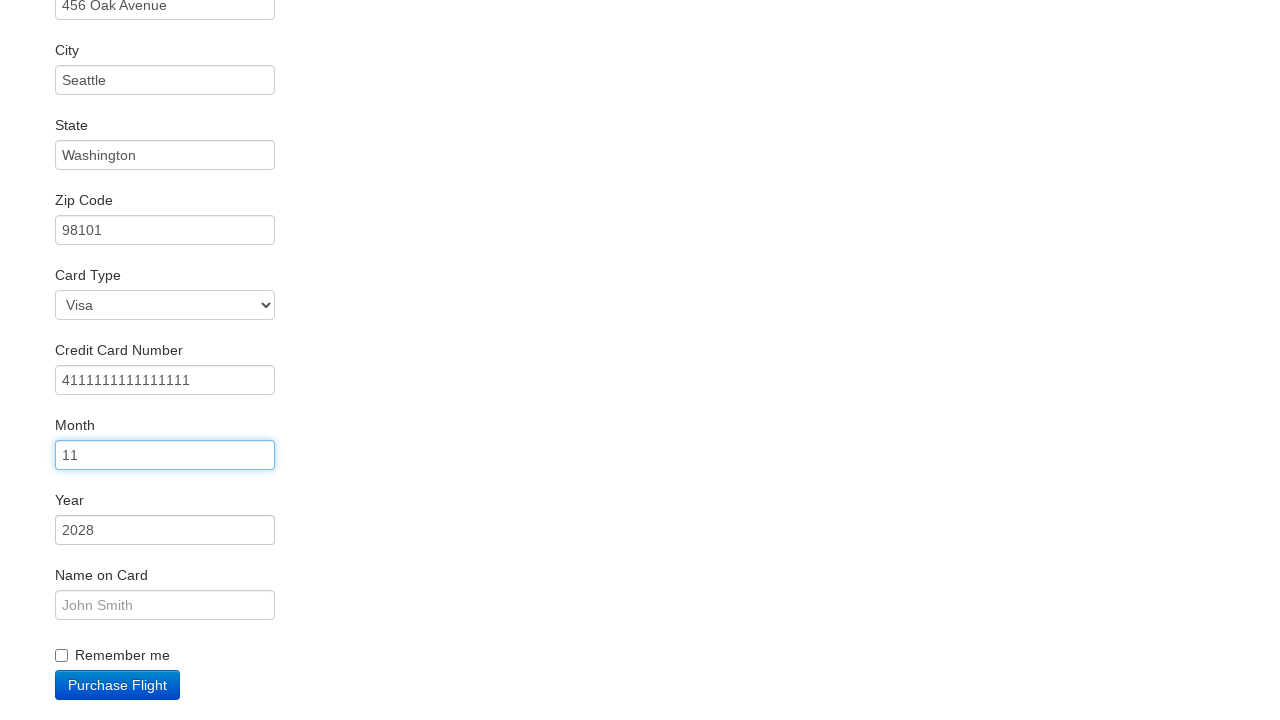

Clicked name on card field at (165, 605) on #nameOnCard
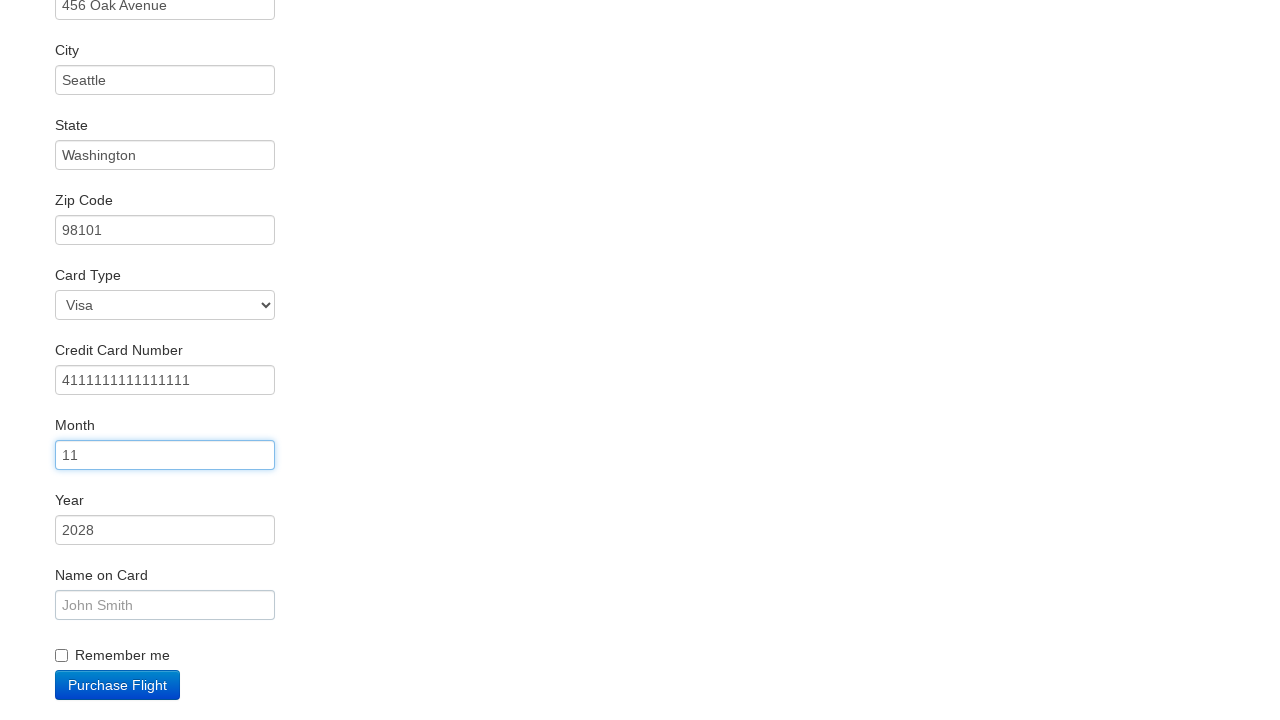

Filled name on card with 'John Smith' on #nameOnCard
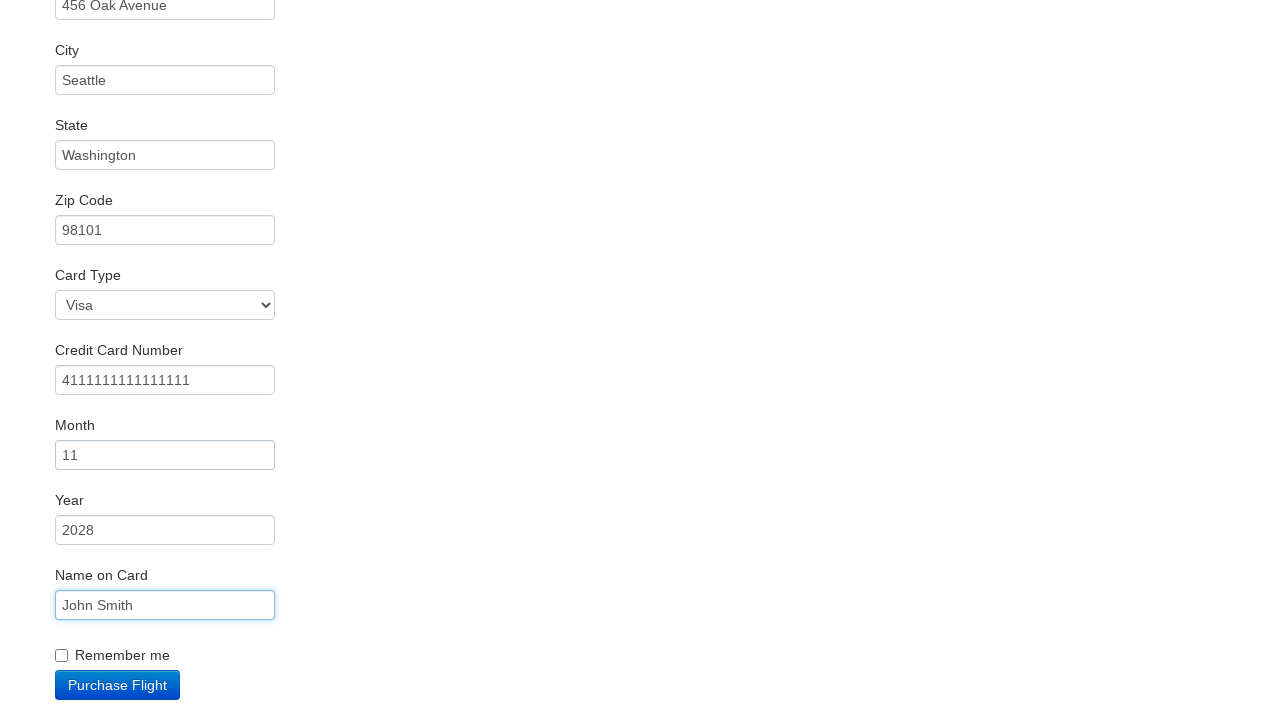

Clicked remember me checkbox at (62, 656) on #rememberMe
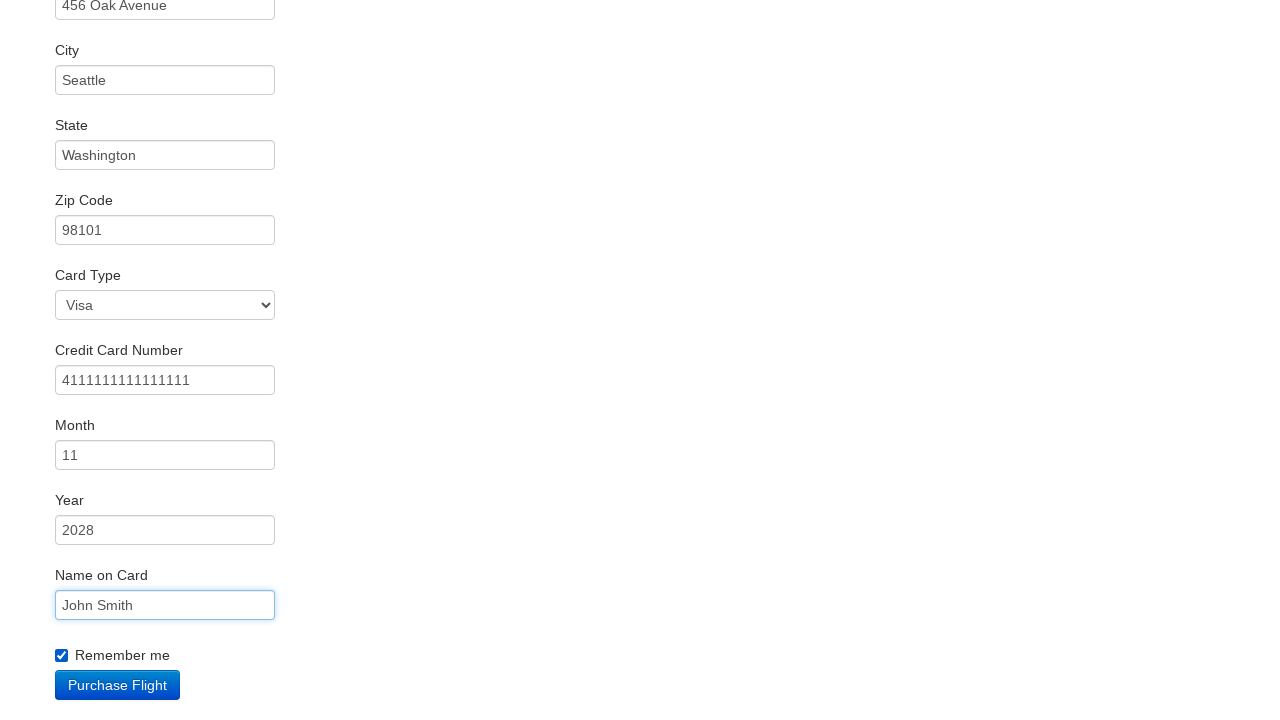

Clicked Purchase Flight button at (118, 685) on .btn-primary
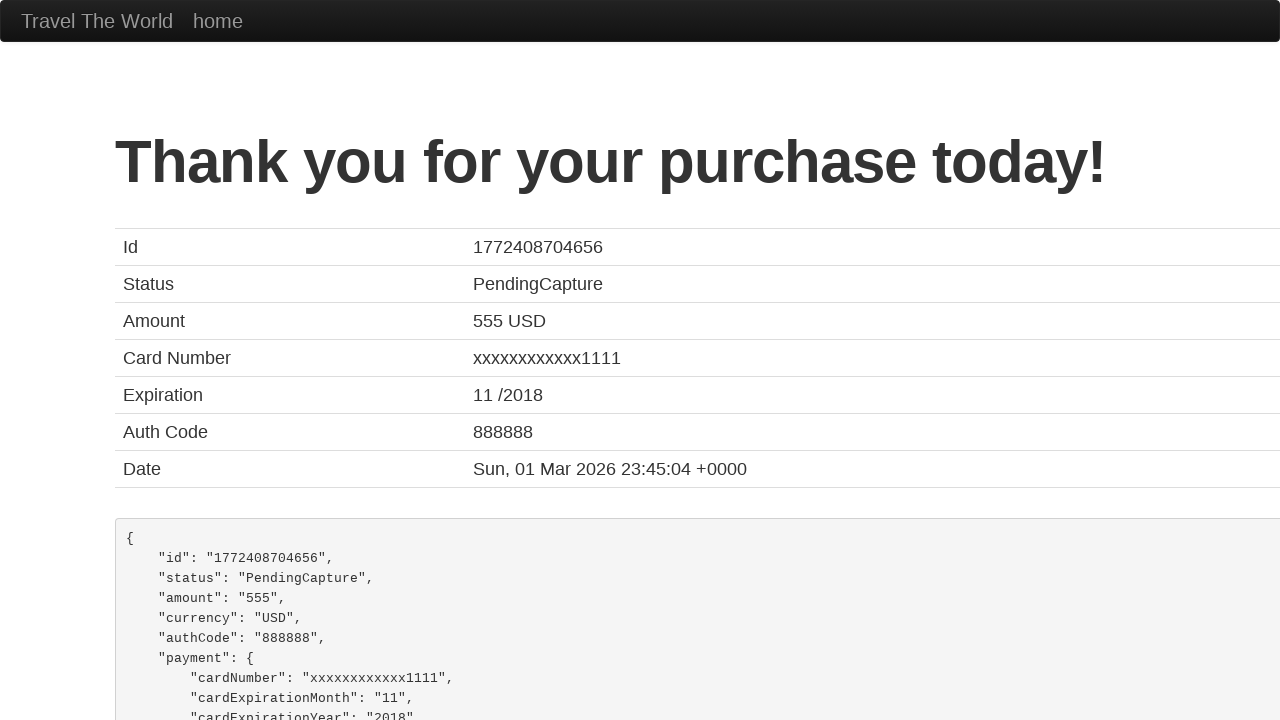

Confirmation page loaded successfully
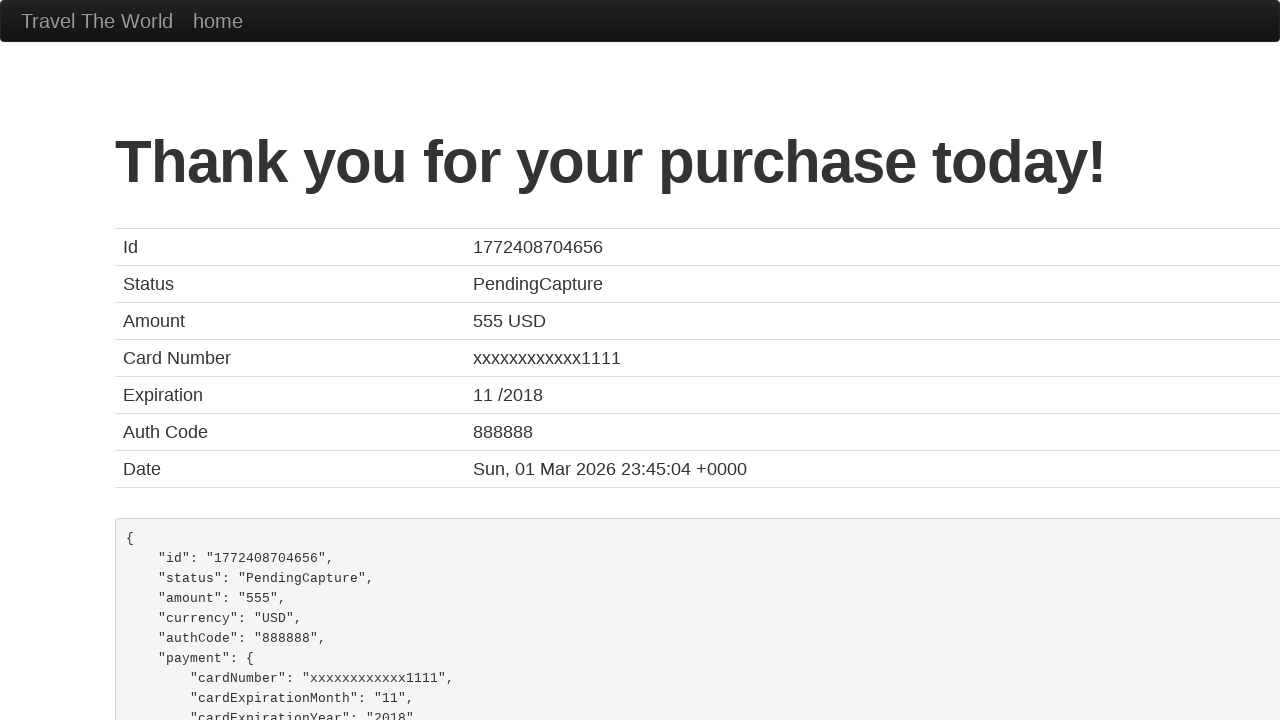

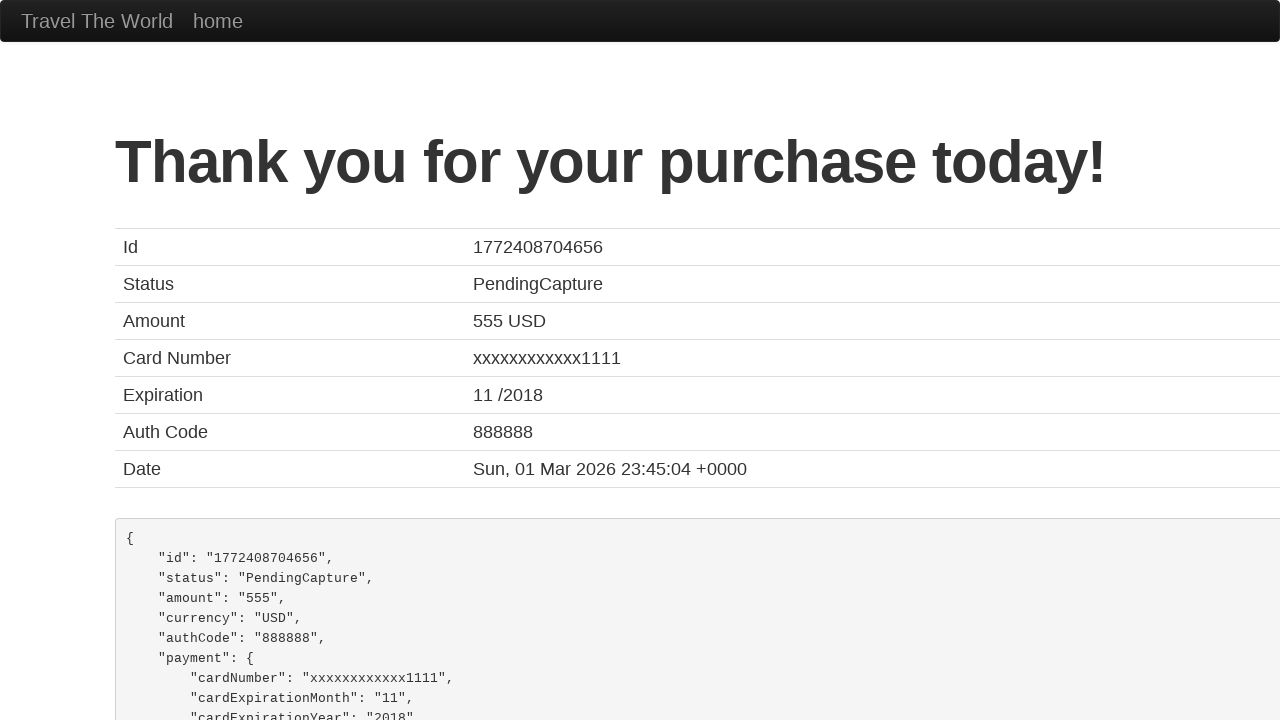